Tests dropdown select functionality by selecting options from a dropdown menu using different selection methods (by visible text and by index)

Starting URL: https://the-internet.herokuapp.com/dropdown

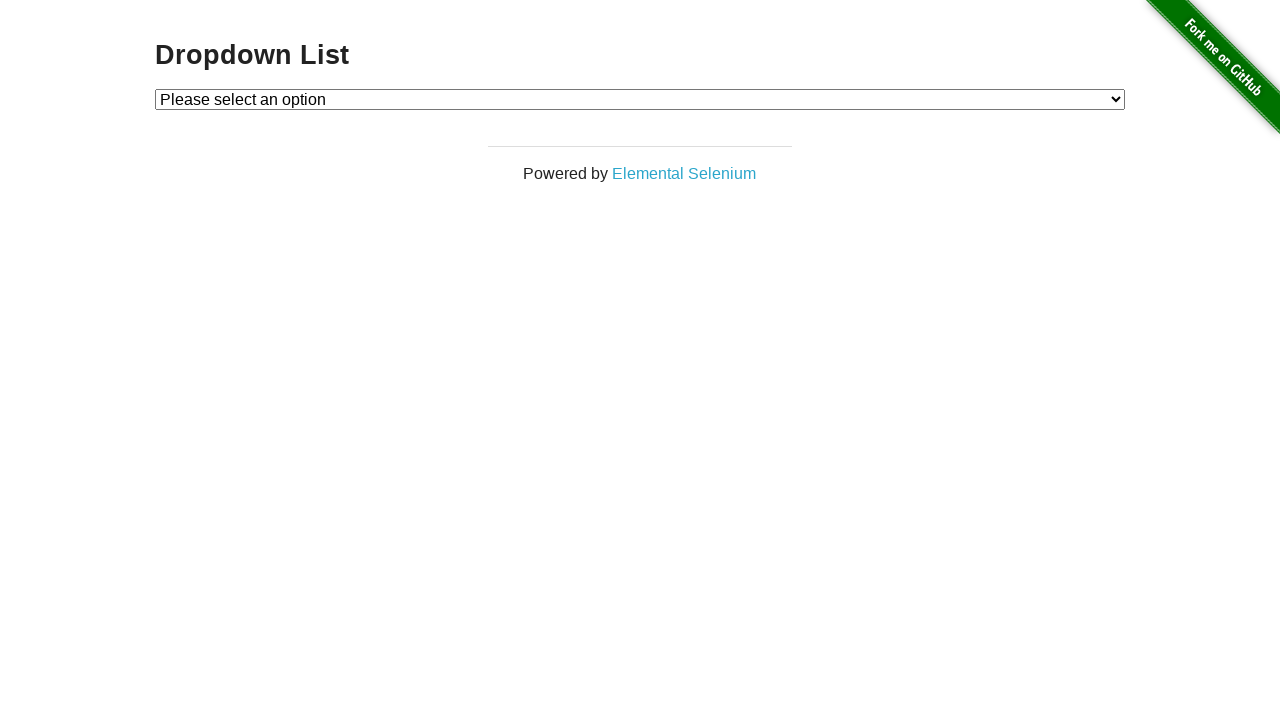

Selected 'Option 2' from dropdown by visible text on #dropdown
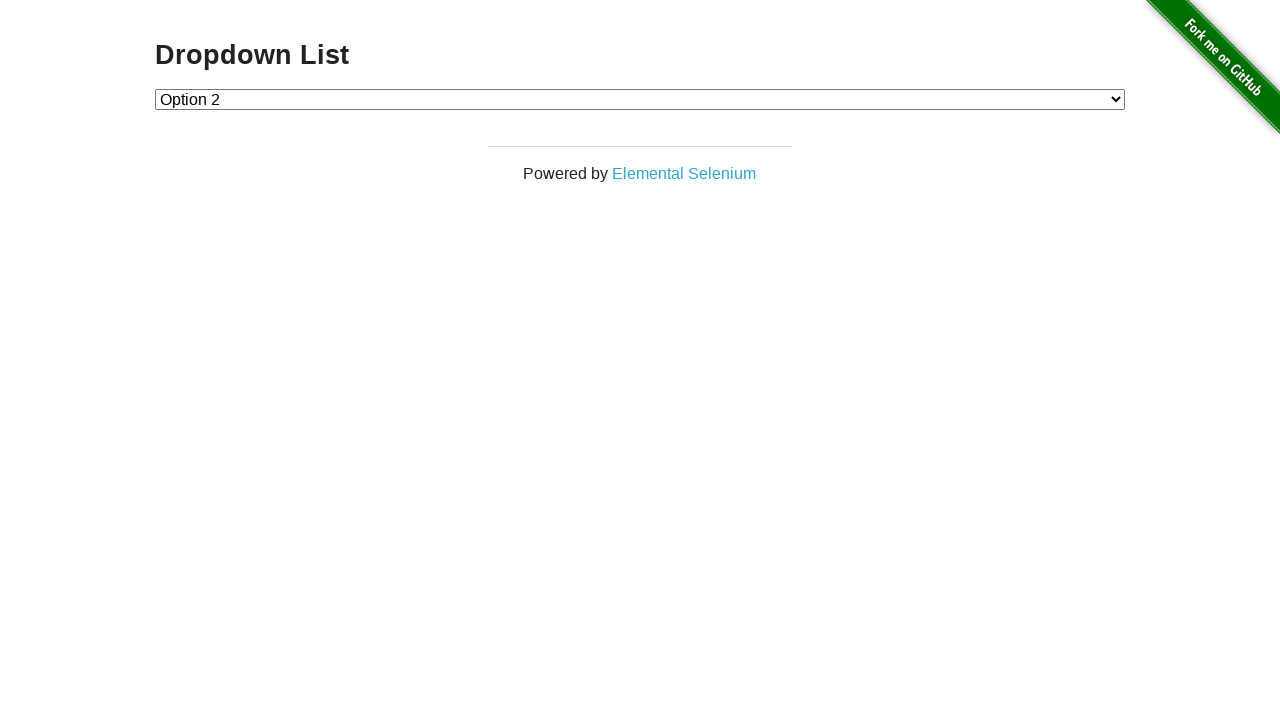

Selected 'Option 1' from dropdown by visible text on #dropdown
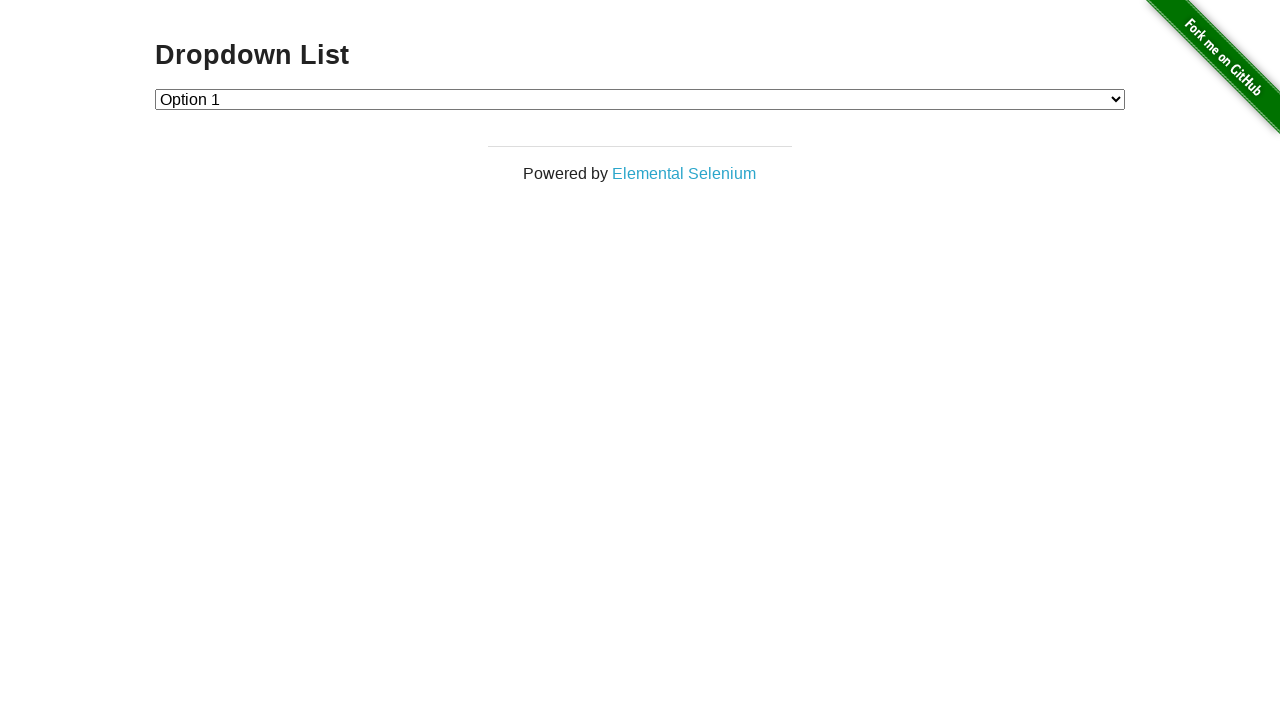

Selected dropdown option by index 1 (Option 1) on #dropdown
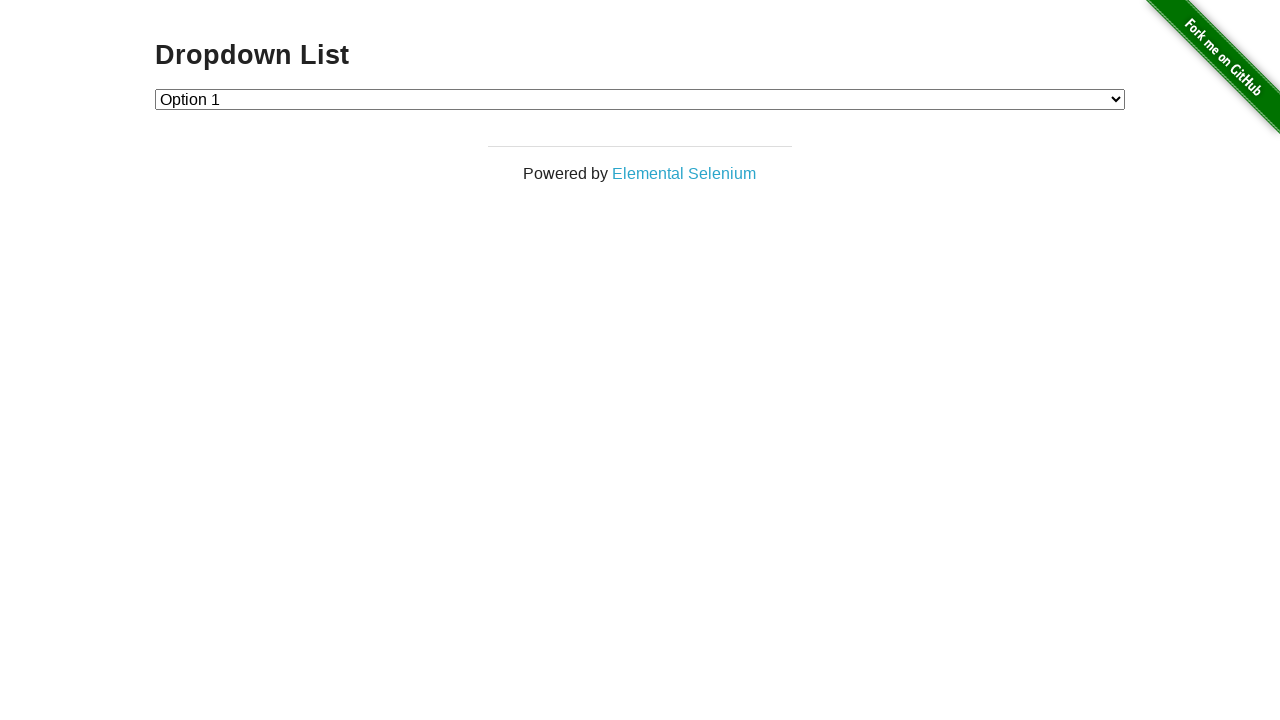

Waited 1000ms to verify selection is complete
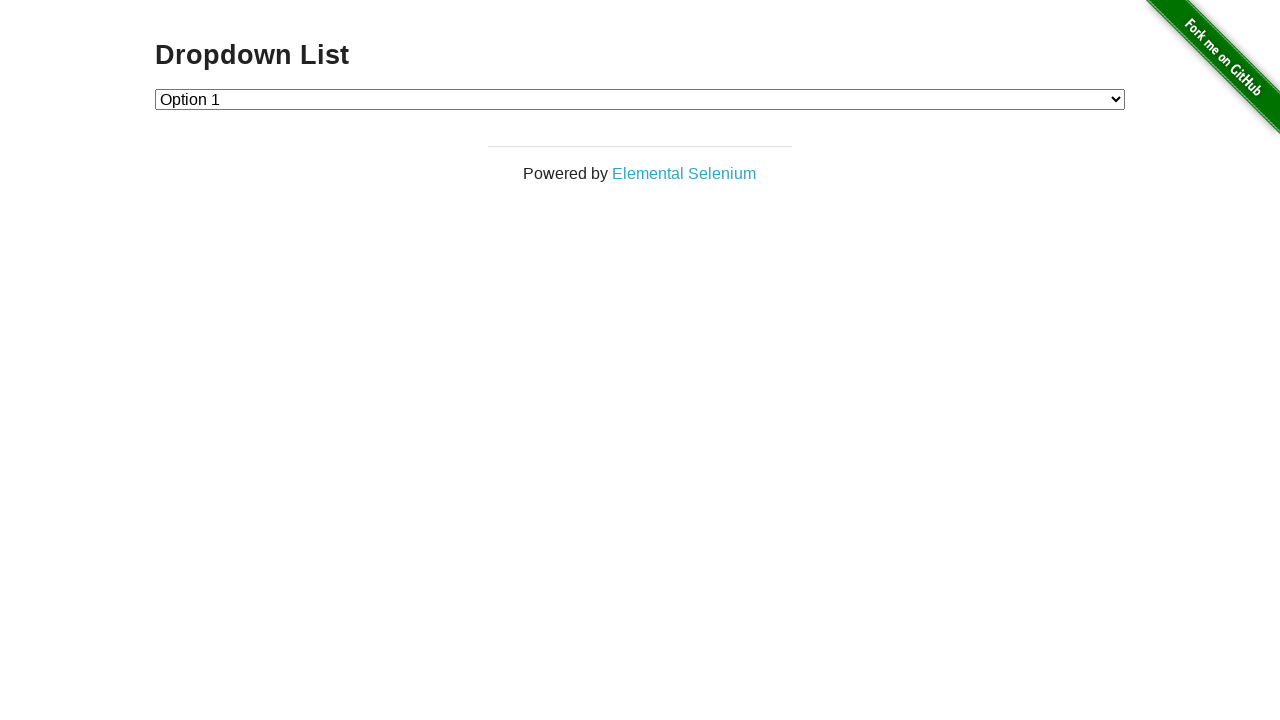

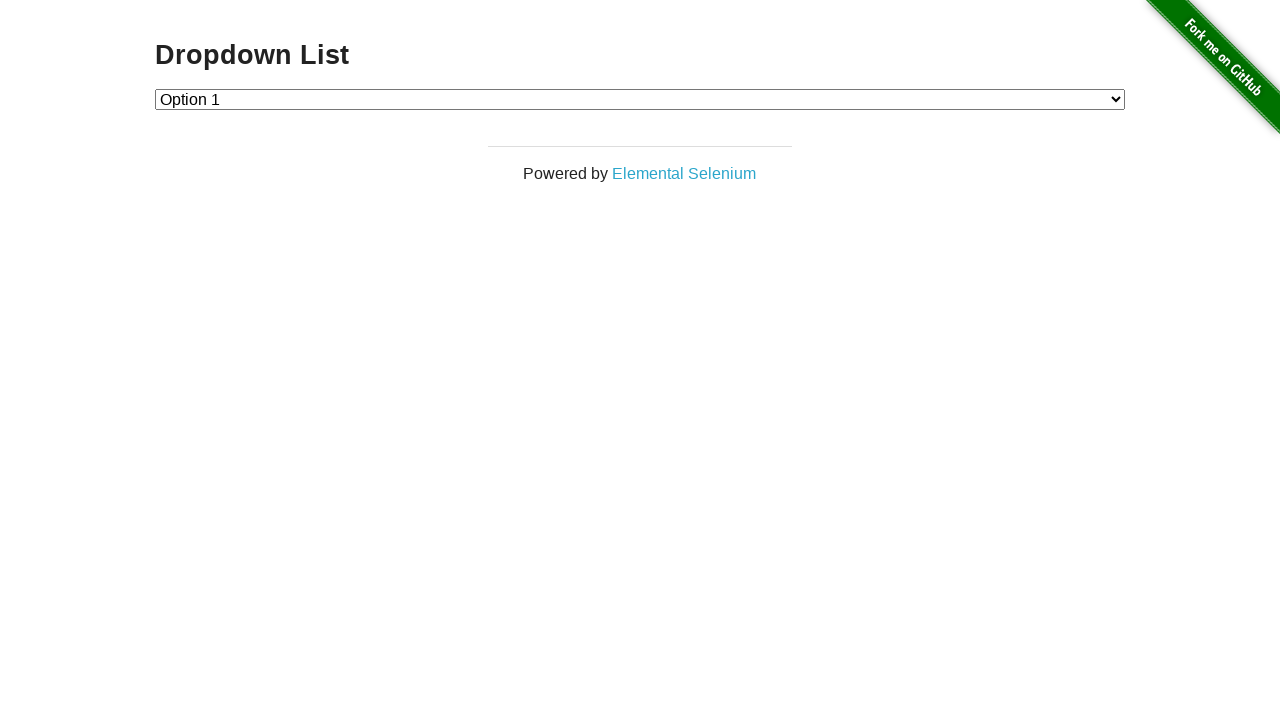